Tests the body fat calculator for females by selecting female gender, entering age, weight, height, neck, waist, and hip measurements in metric units, then submitting the form and verifying the calculated body fat percentage is 23.0%.

Starting URL: https://www.calculator.net/body-fat-calculator.html?ctype=metric&csex=f&cage=40&cweightlbs=152&cheightfeet=5&cheightinch=10.5&cneckfeet=1&cneckinch=7.5&cwaistfeet=3&cwaistinch=1.5&chipfeet=2&chipinch=10.5&cweightkgs=100&cheightmeter=189&cneckmeter=57&cwaistmeter=98&chipmeter=100&x=Calculate

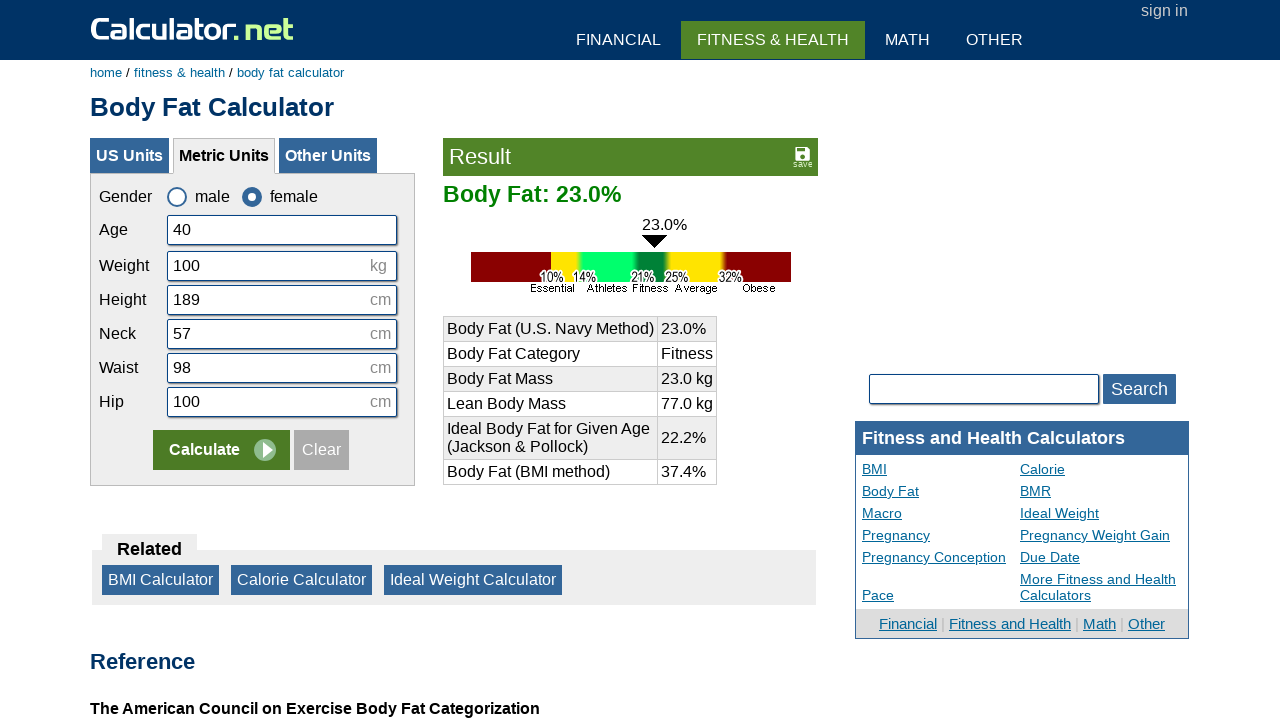

Set viewport size to 934x704
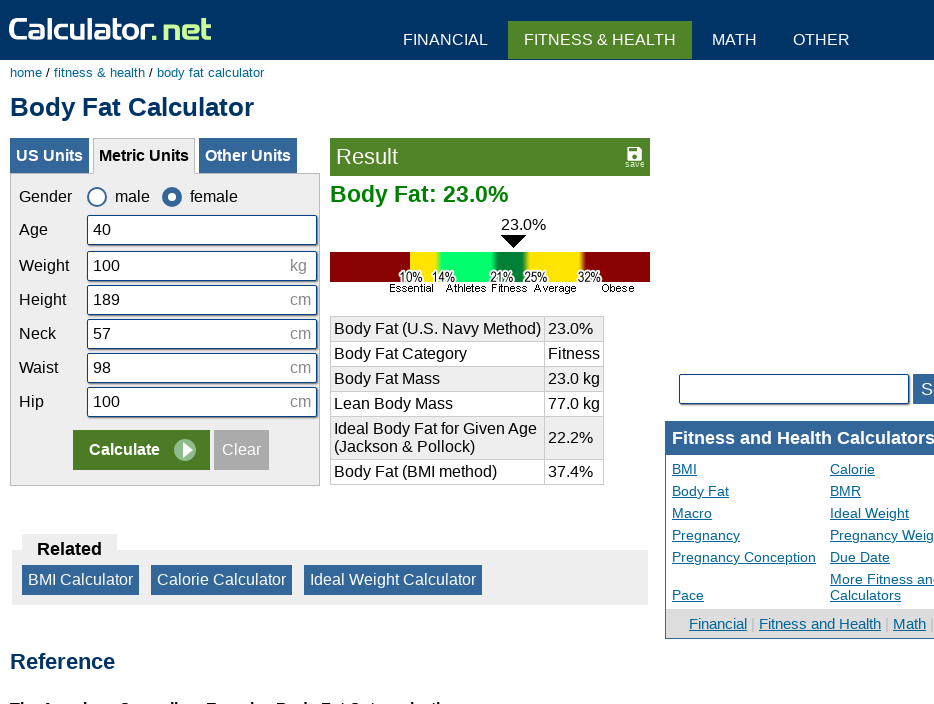

Clicked female gender radio button at (242, 450) on css=input:nth-child(2)
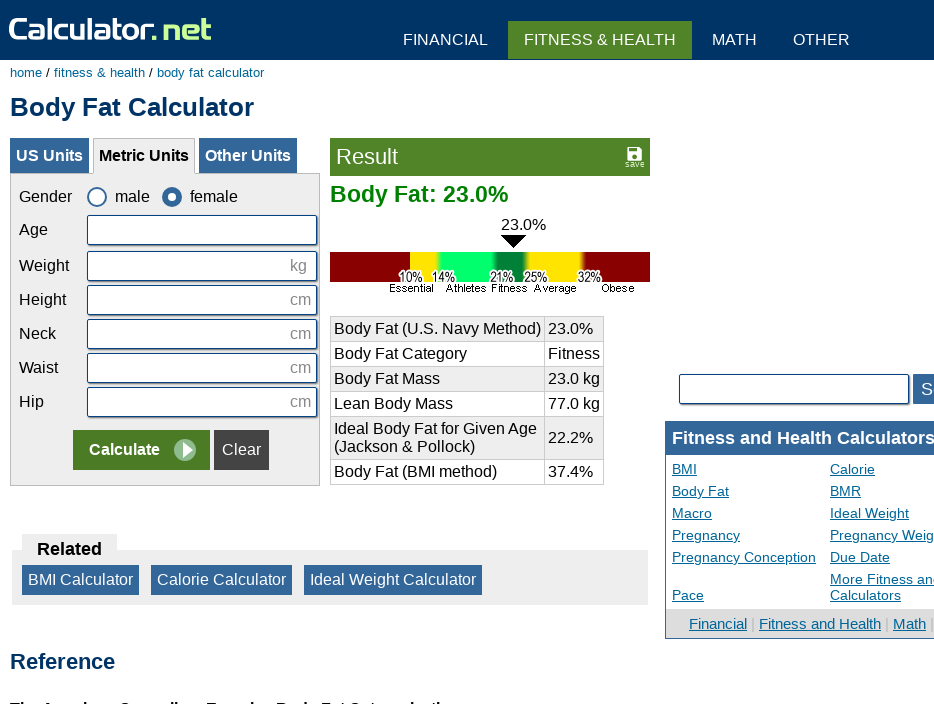

Clicked age input field at (202, 230) on input[name='cage']
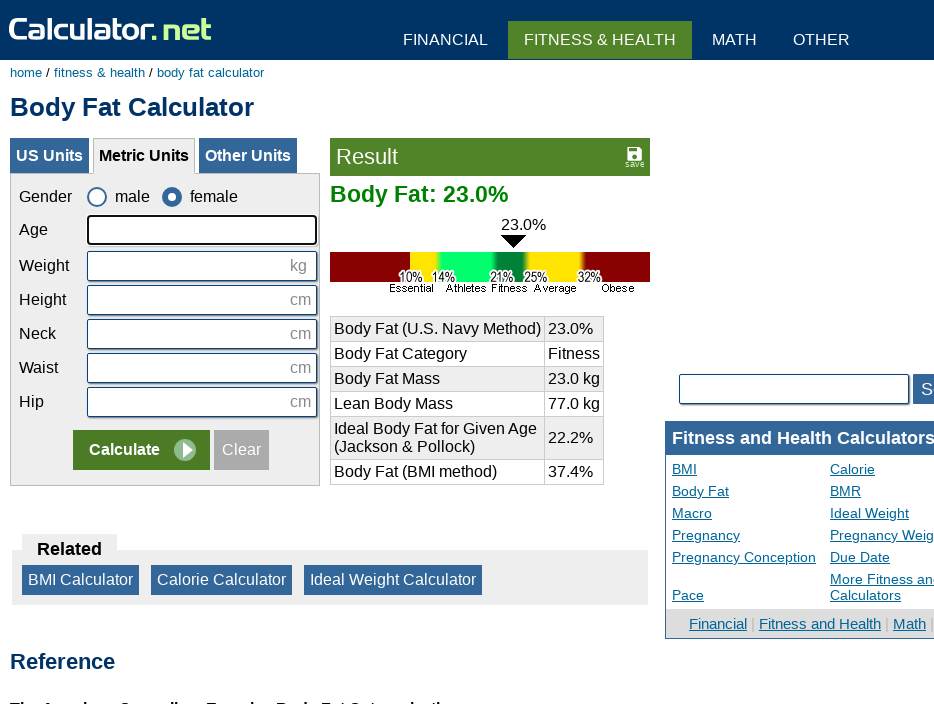

Filled age field with 40 on input[name='cage']
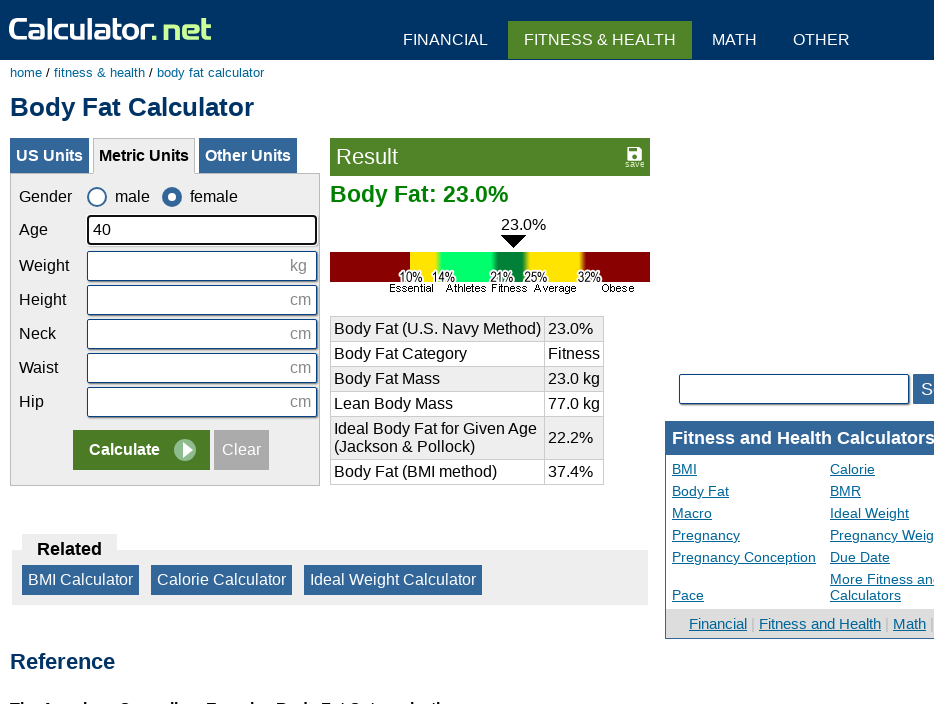

Clicked weight input field at (202, 266) on input[name='cweightkgs']
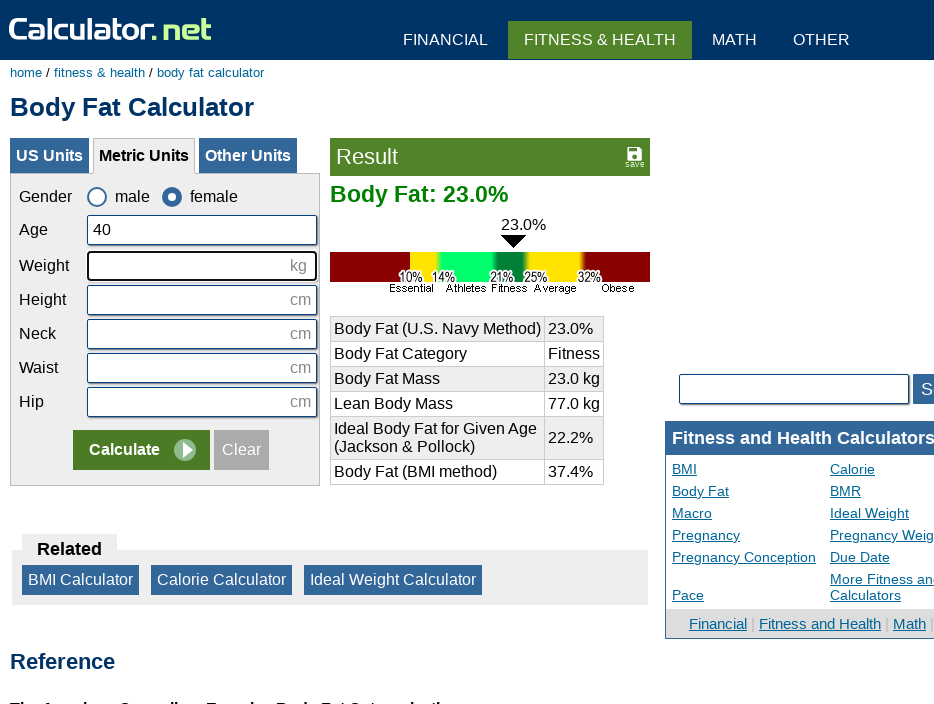

Filled weight field with 100 kg on input[name='cweightkgs']
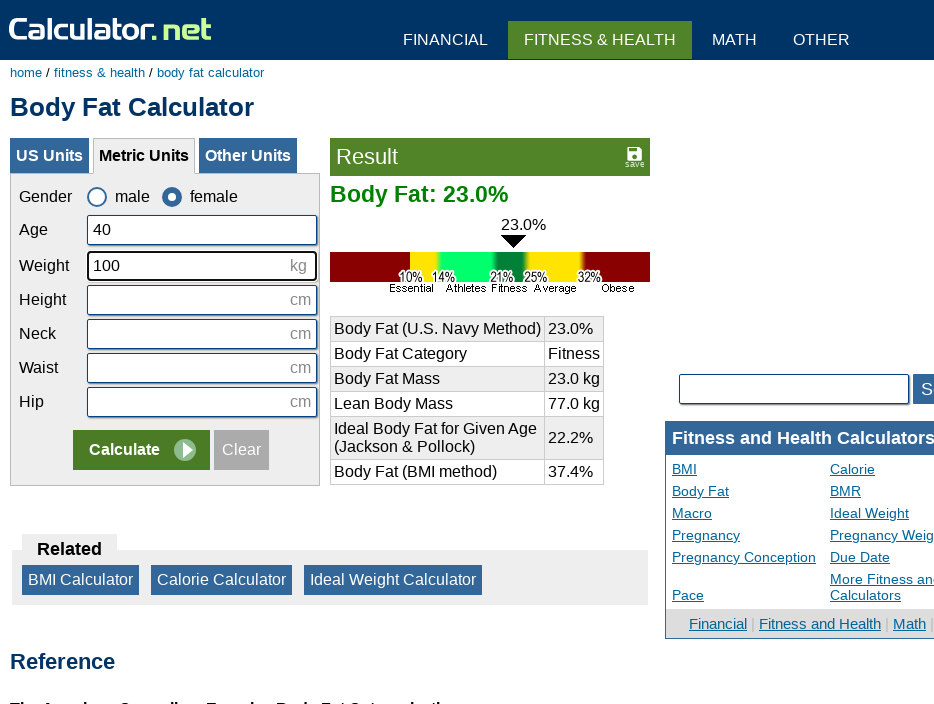

Clicked height input field at (202, 300) on #cheightmeter
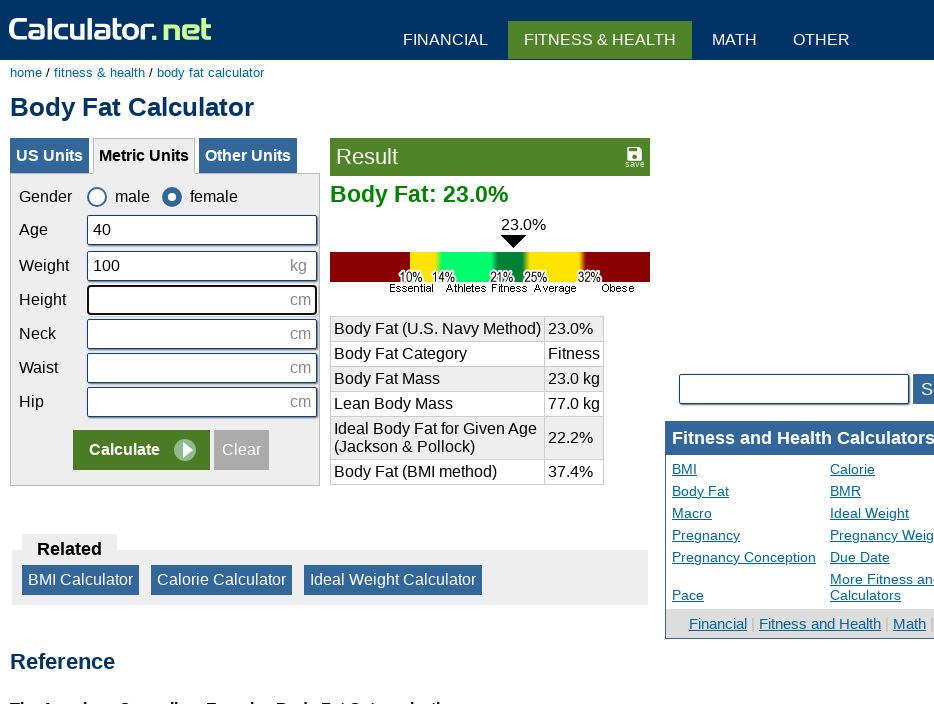

Filled height field with 189 cm on #cheightmeter
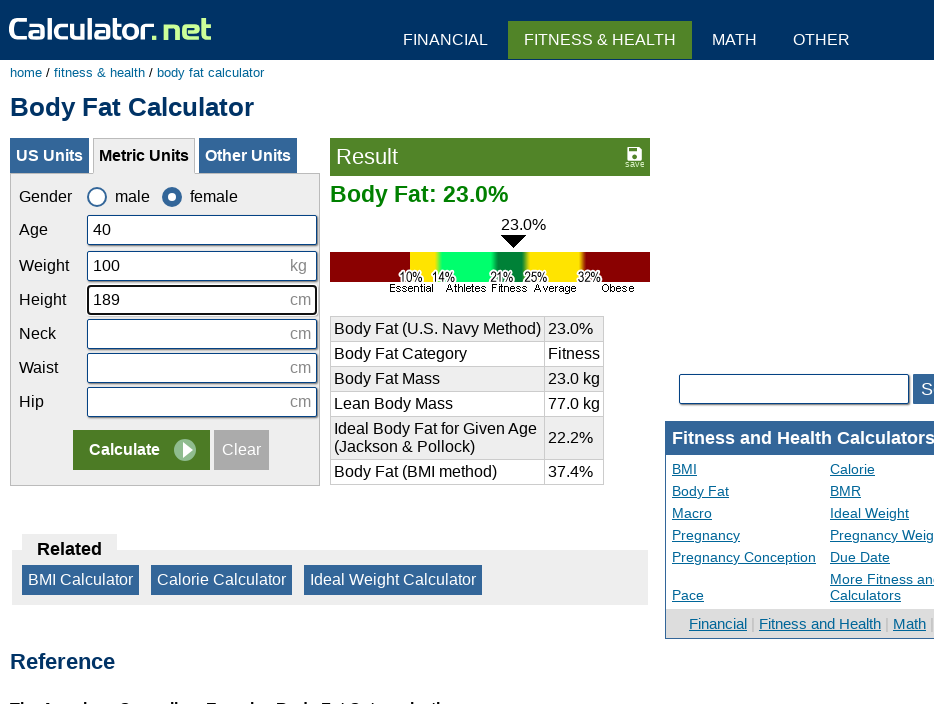

Clicked neck measurement input field at (202, 334) on #cneckmeter
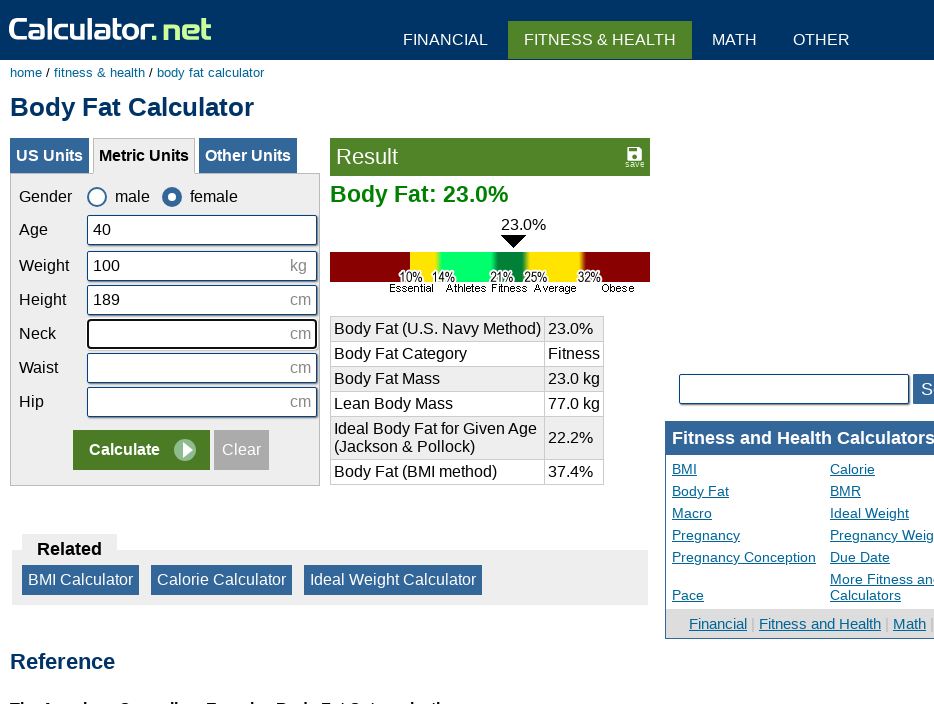

Filled neck measurement field with 57 cm on #cneckmeter
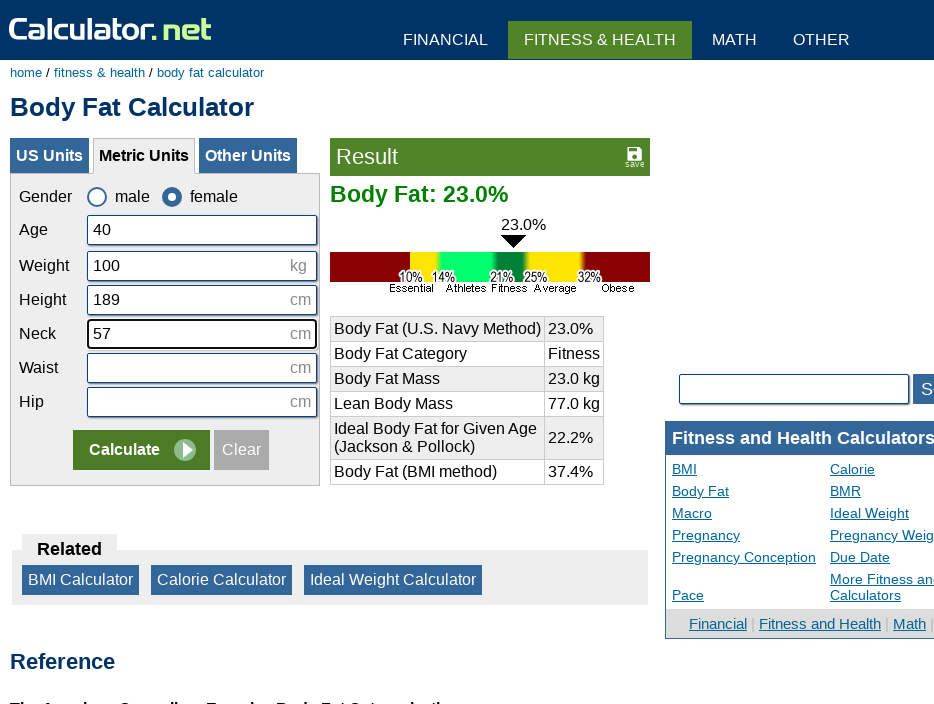

Clicked waist measurement input field at (202, 368) on #cwaistmeter
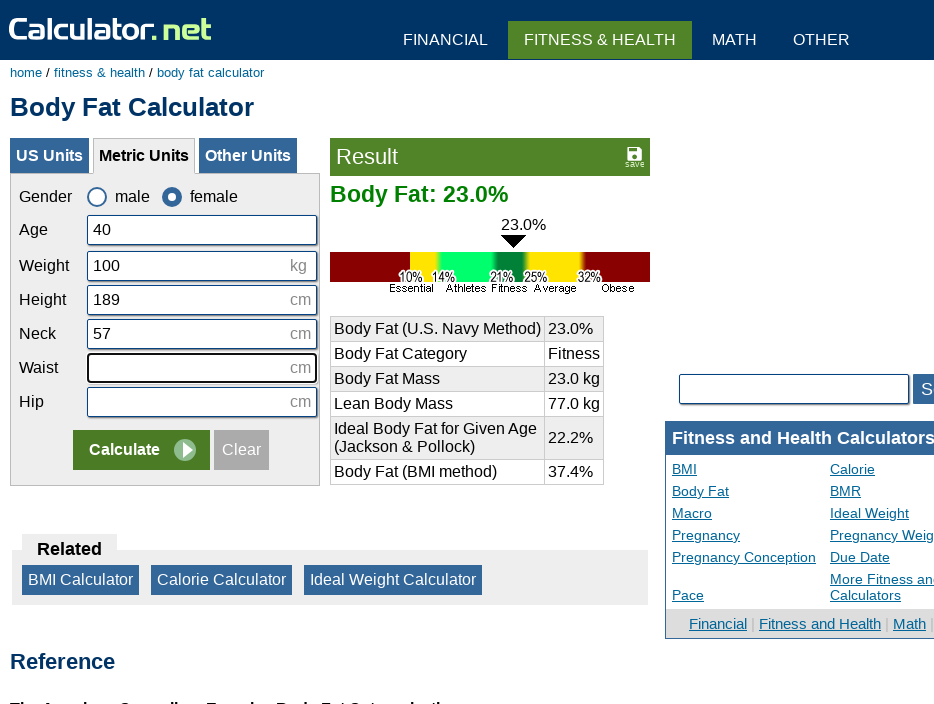

Filled waist measurement field with 98 cm on #cwaistmeter
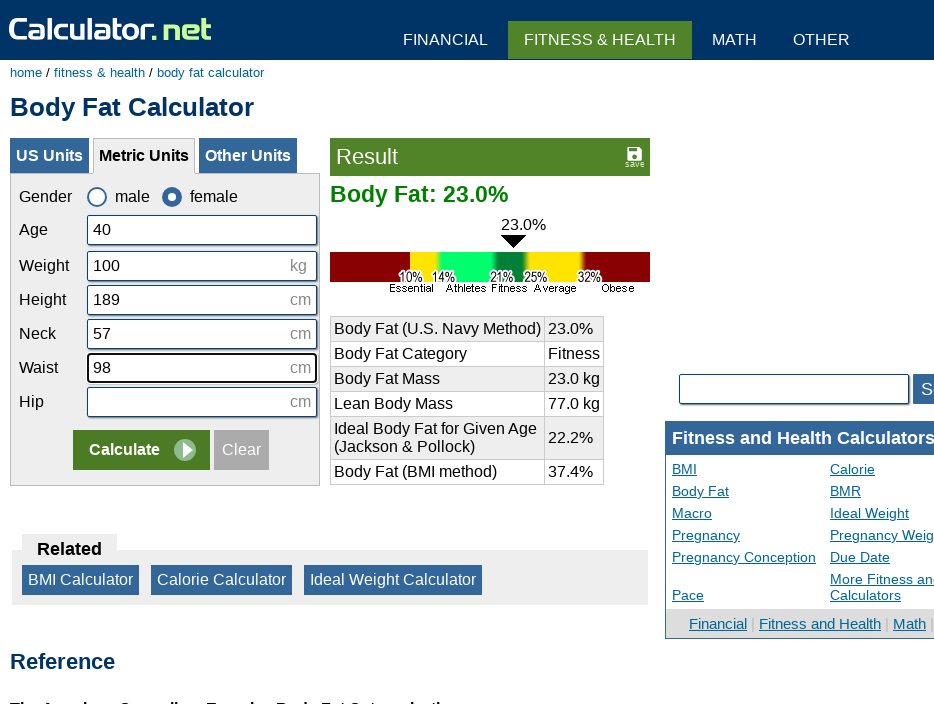

Clicked hip measurement input field at (202, 402) on #chipmeter
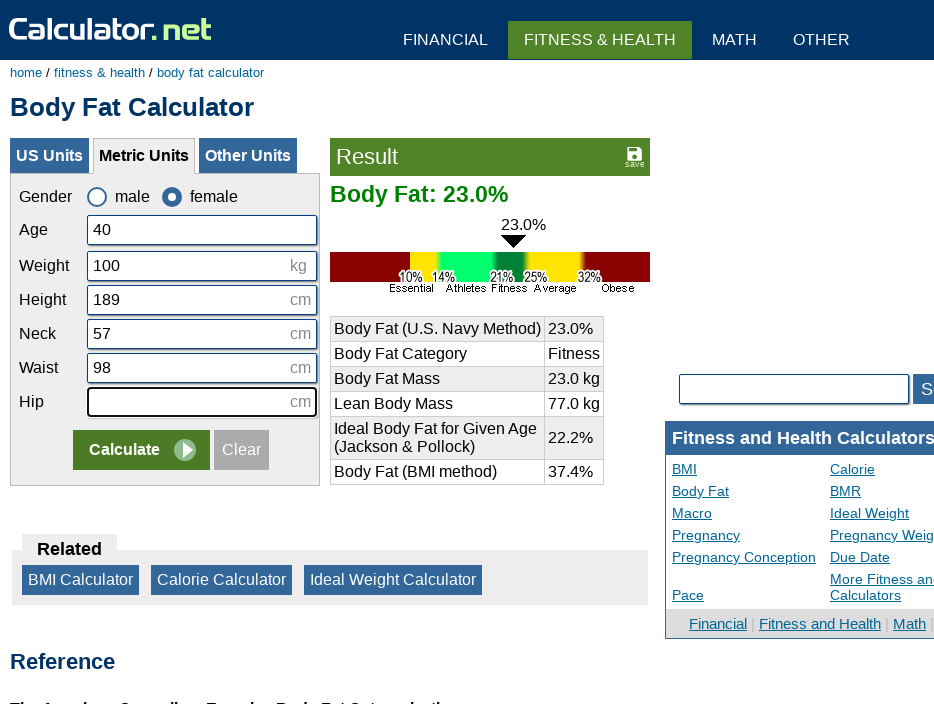

Filled hip measurement field with 100 cm on #chipmeter
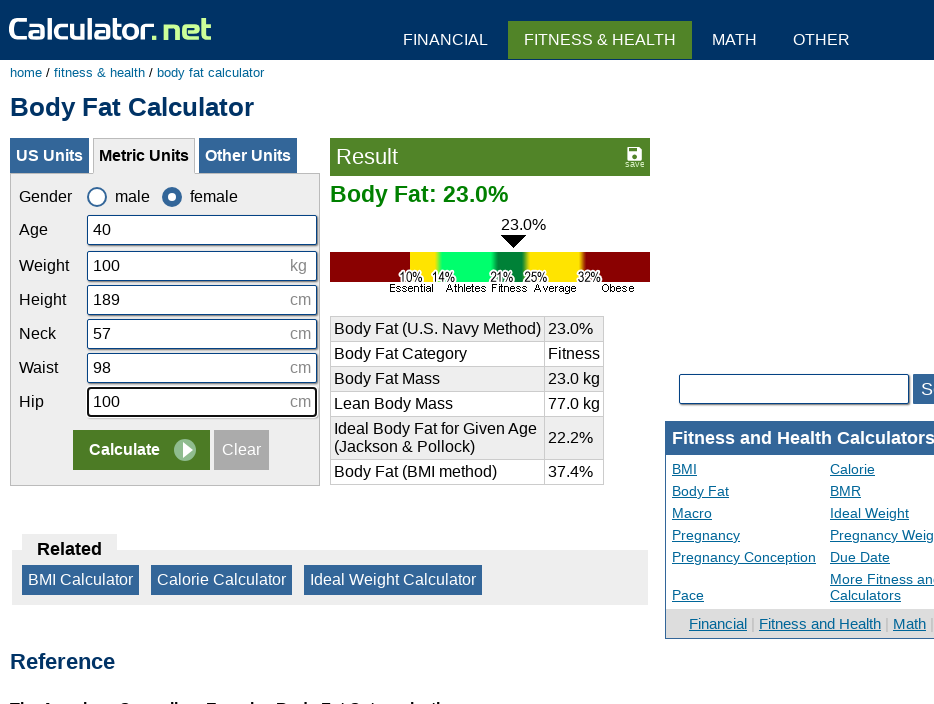

Clicked Calculate button to compute body fat percentage at (142, 450) on input[name='x']
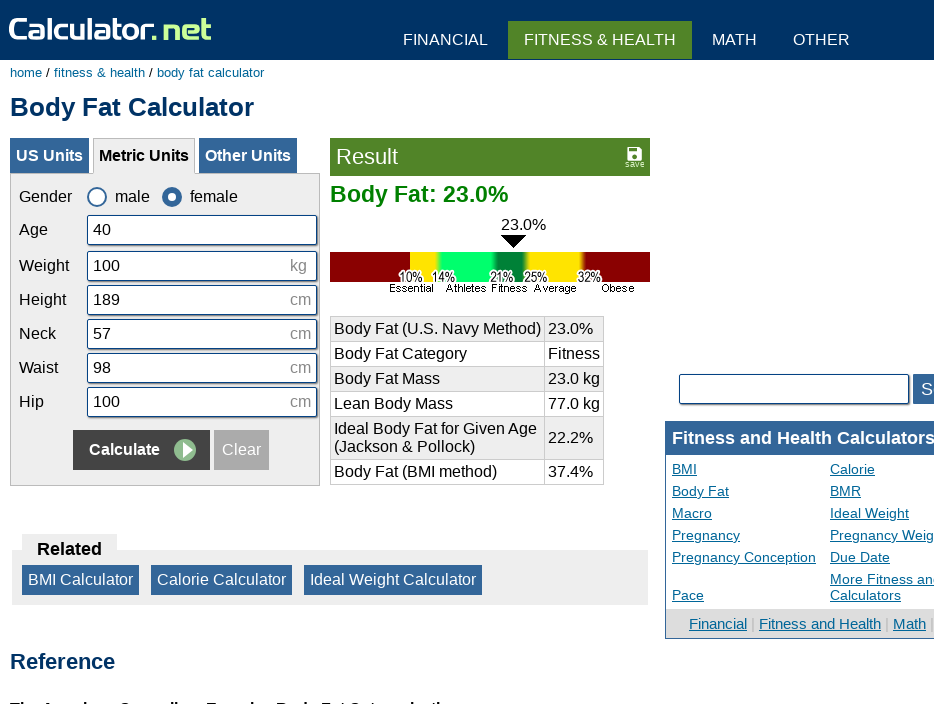

Results section loaded successfully
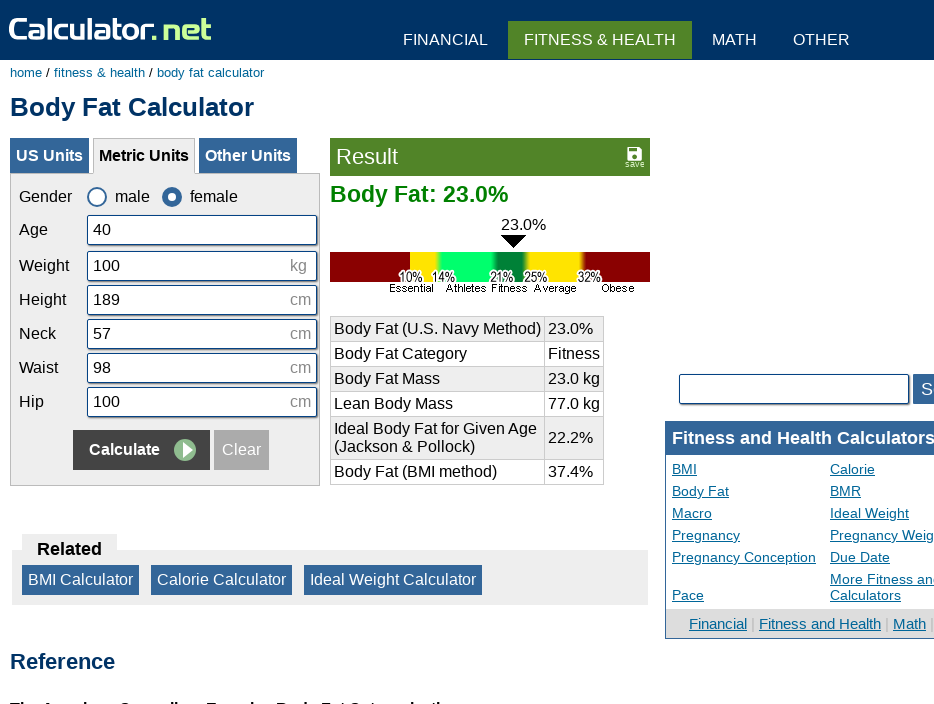

Retrieved body fat result text: Body Fat: 23.0%
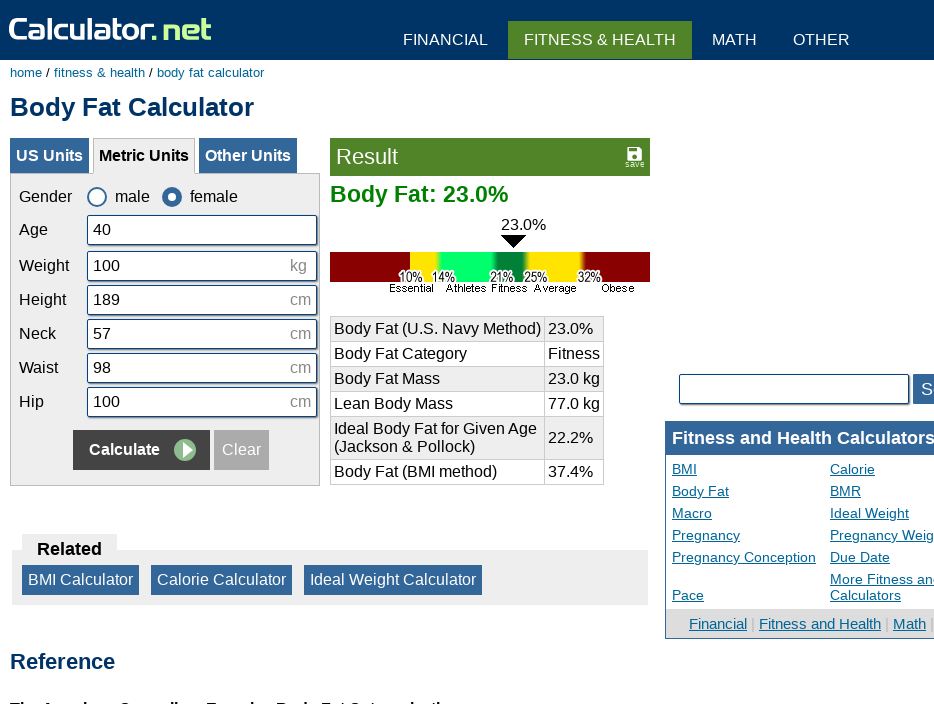

Verified body fat percentage is 23.0% as expected
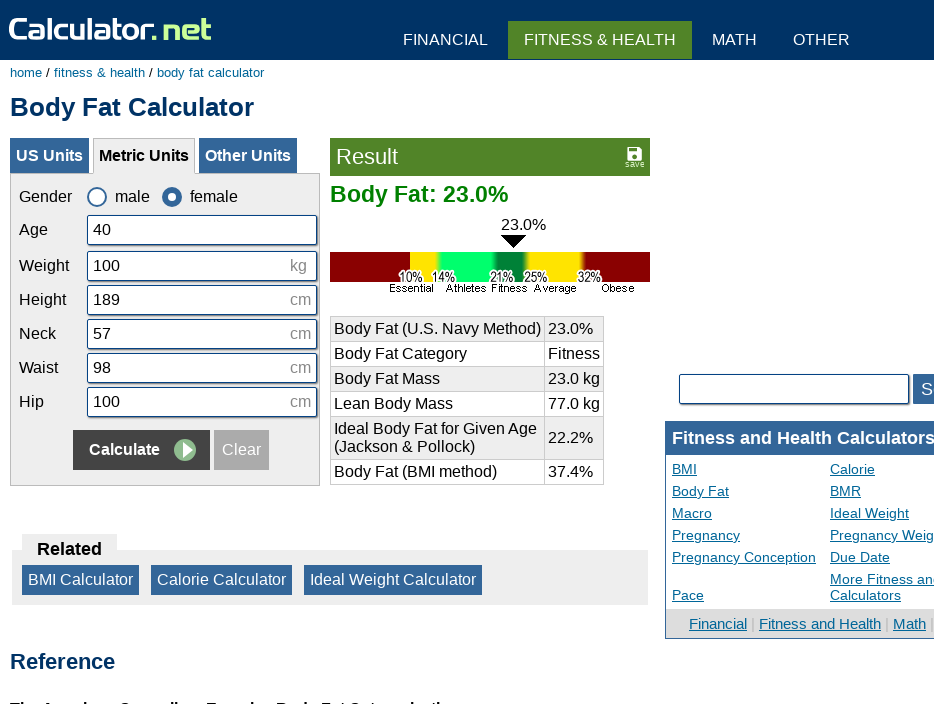

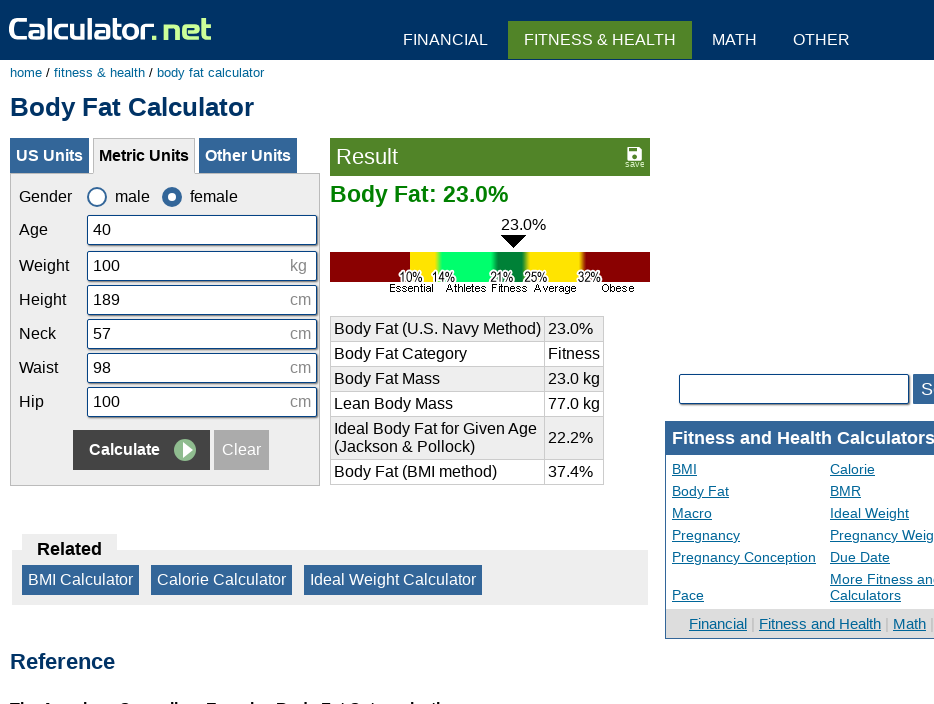